Demonstrates basic page inspection by navigating to a page and retrieving page properties like title, URL, and page source. This is a simple verification that the page loads correctly.

Starting URL: https://opensource-demo.orangehrmlive.com/web/index.php/auth/login

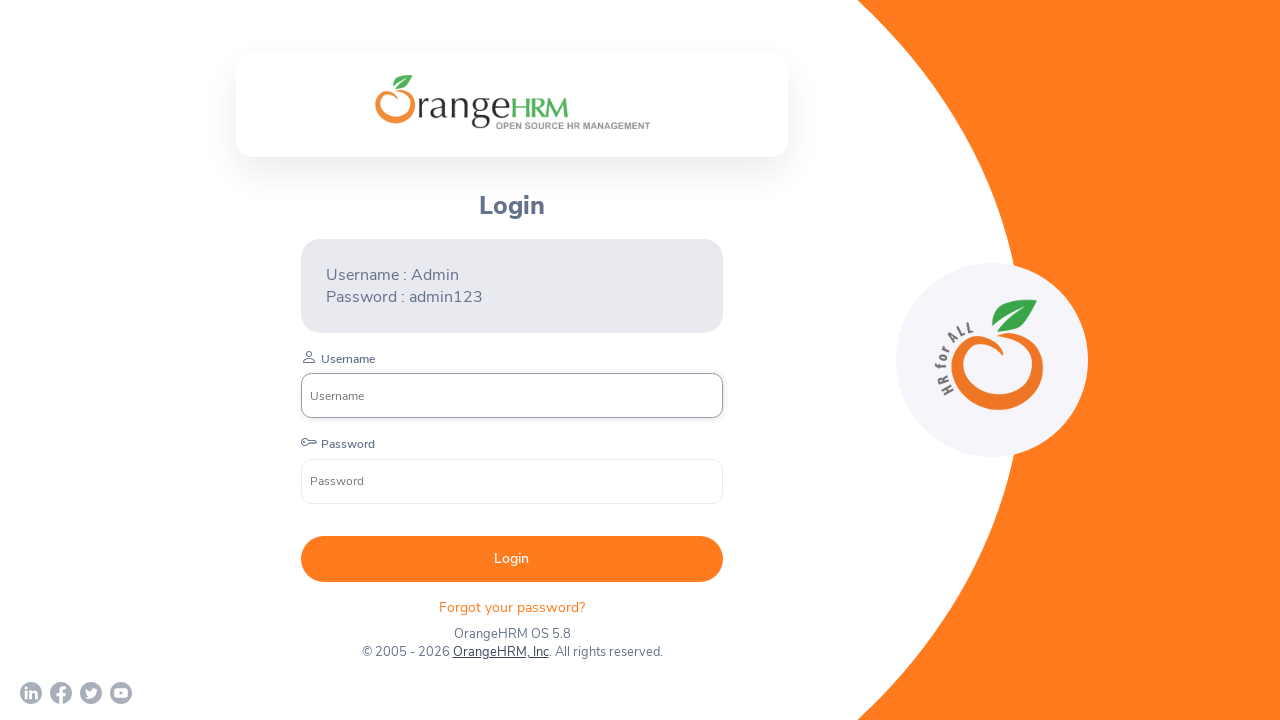

Waited for page to load with domcontentloaded state
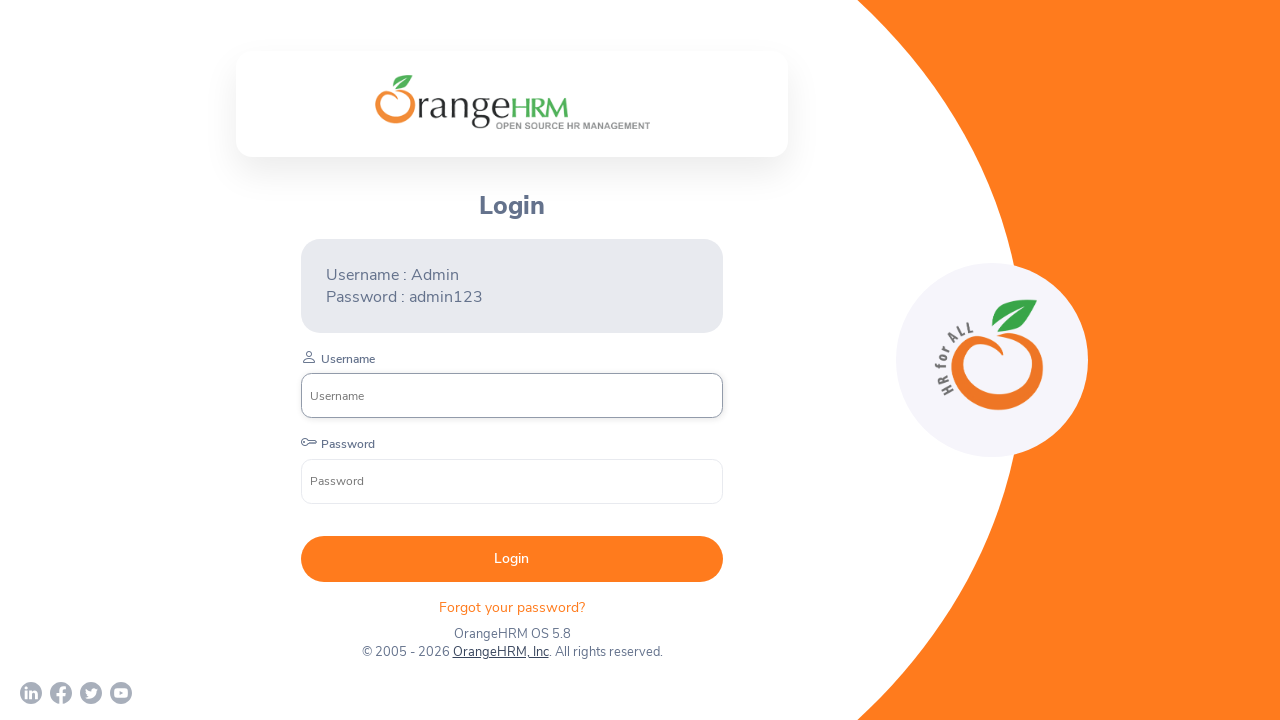

Retrieved page title: OrangeHRM
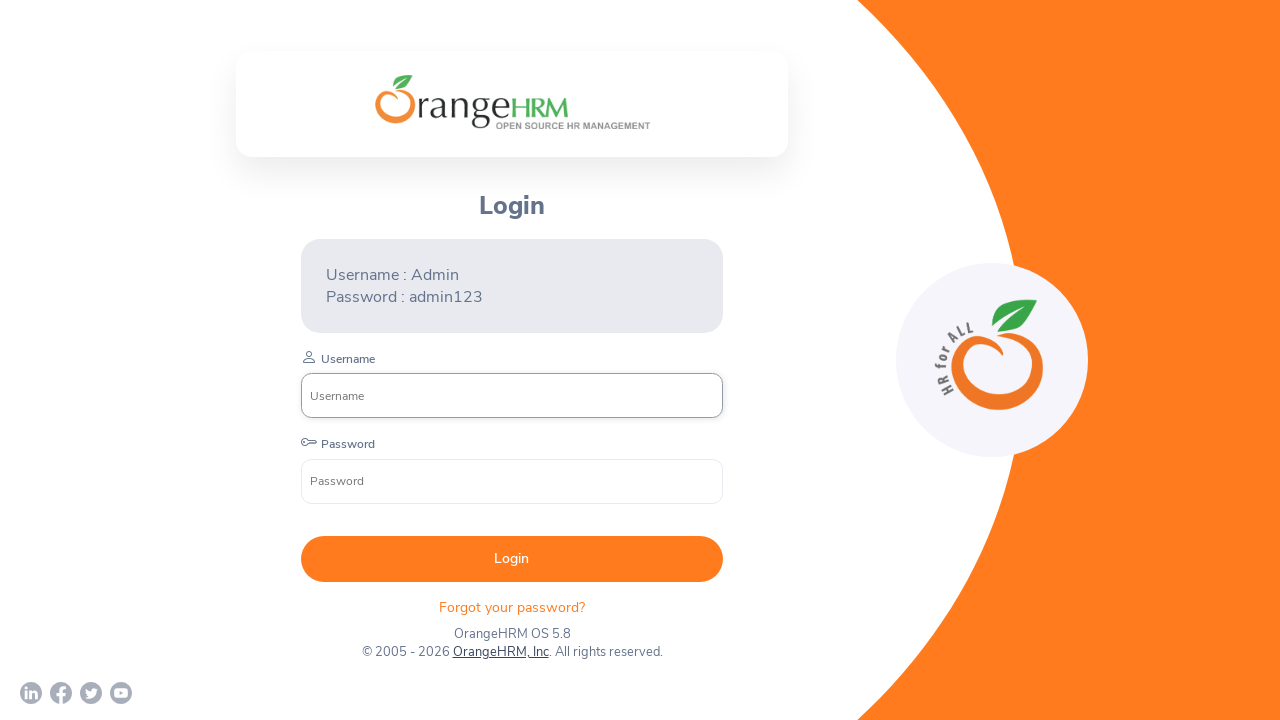

Retrieved current URL: https://opensource-demo.orangehrmlive.com/web/index.php/auth/login
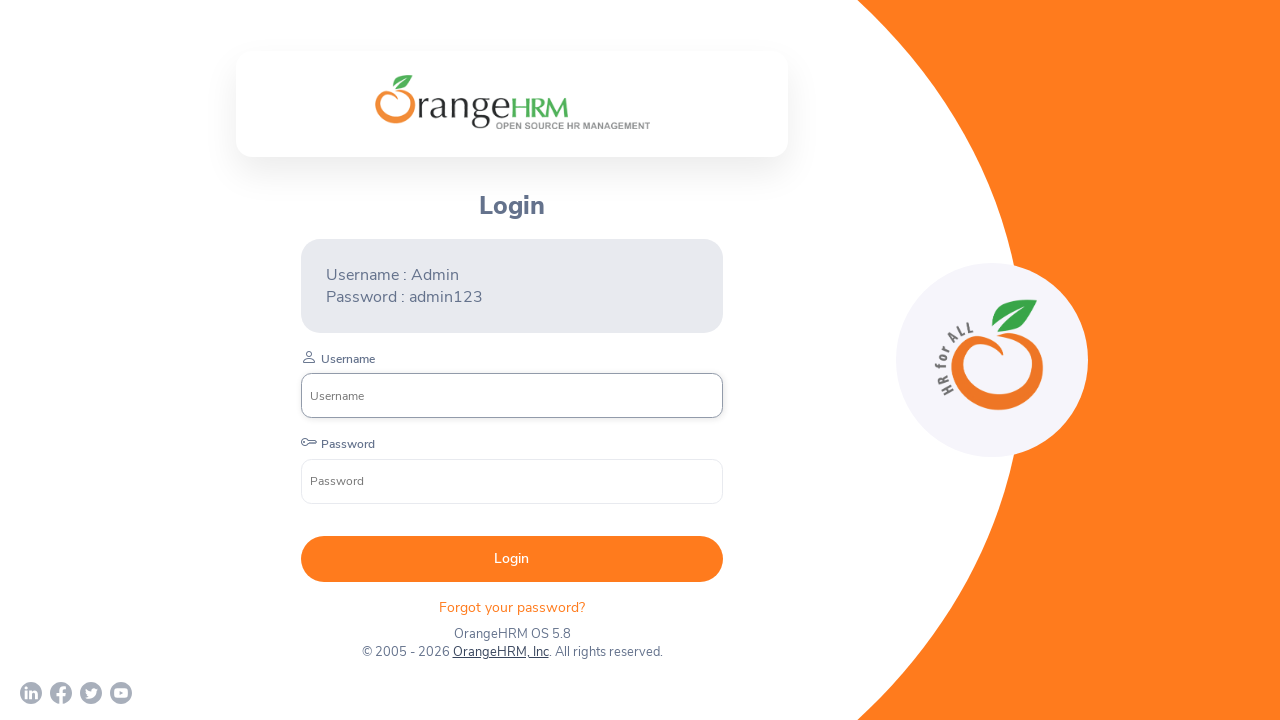

Retrieved page source with 15008 characters
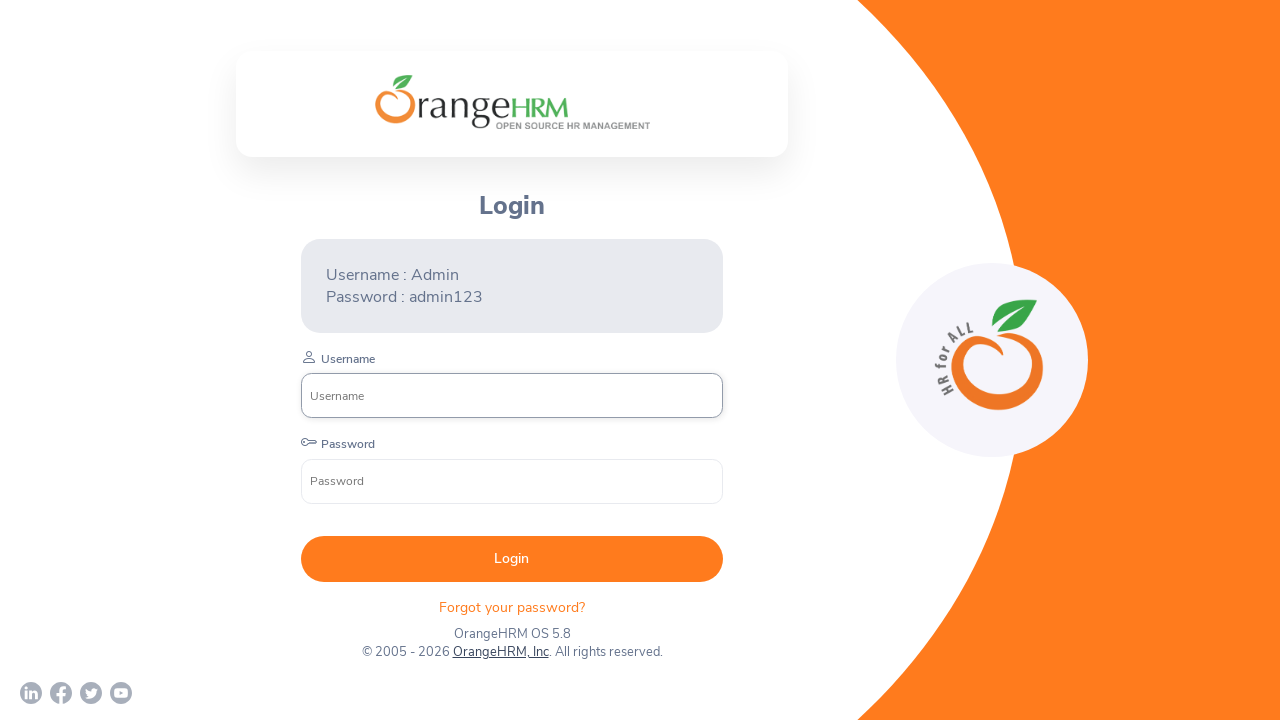

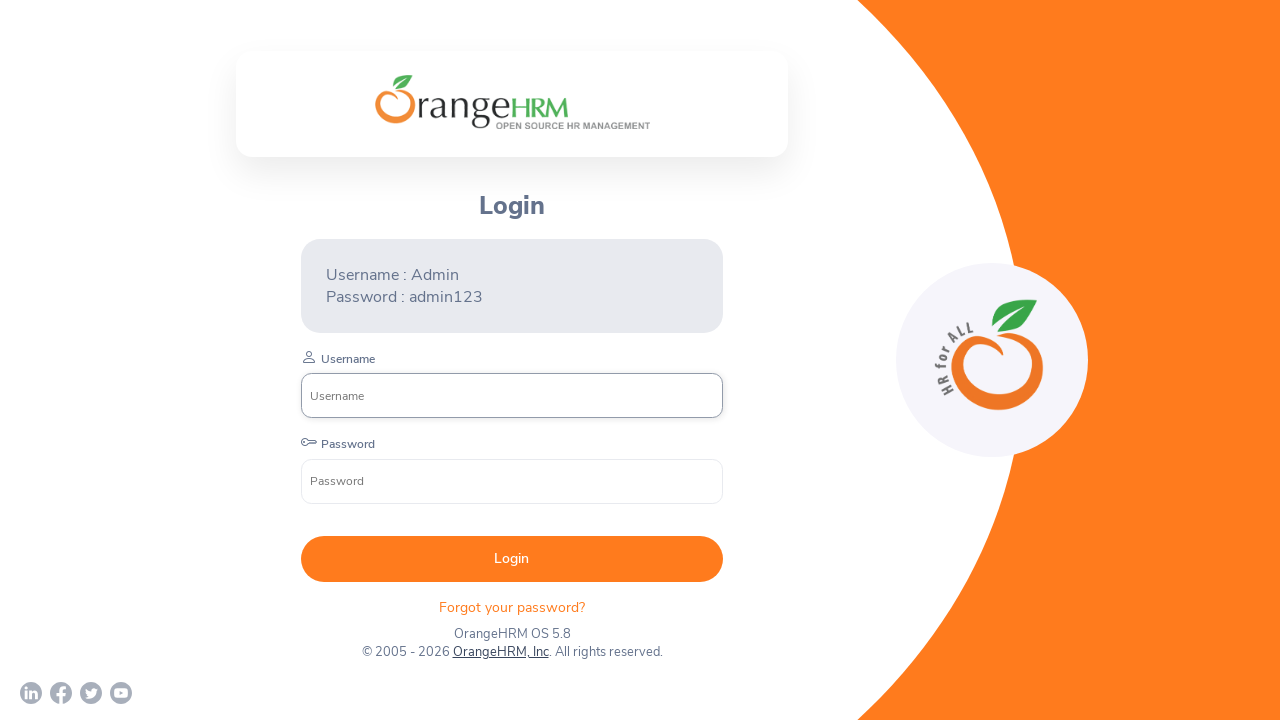